Tests delayed alert functionality by clicking a button that triggers an alert after 5 seconds and accepting it

Starting URL: https://demoqa.com/alerts

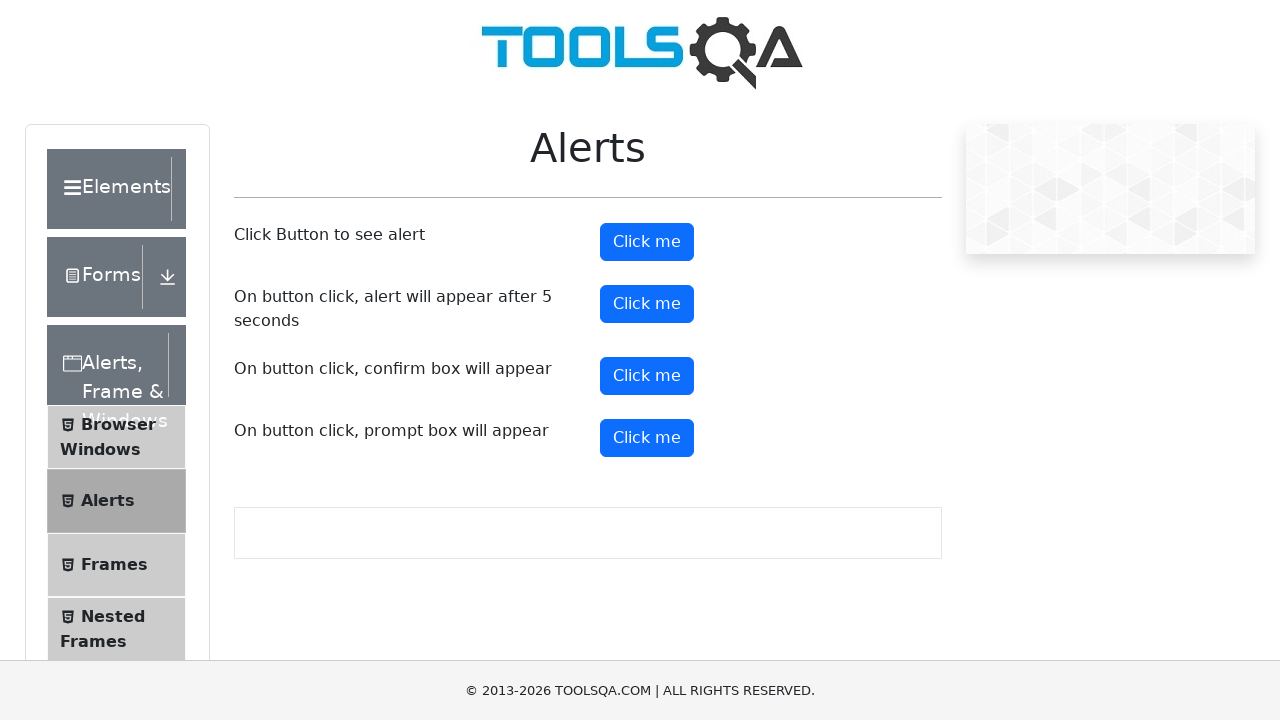

Set up dialog handler to automatically accept alerts
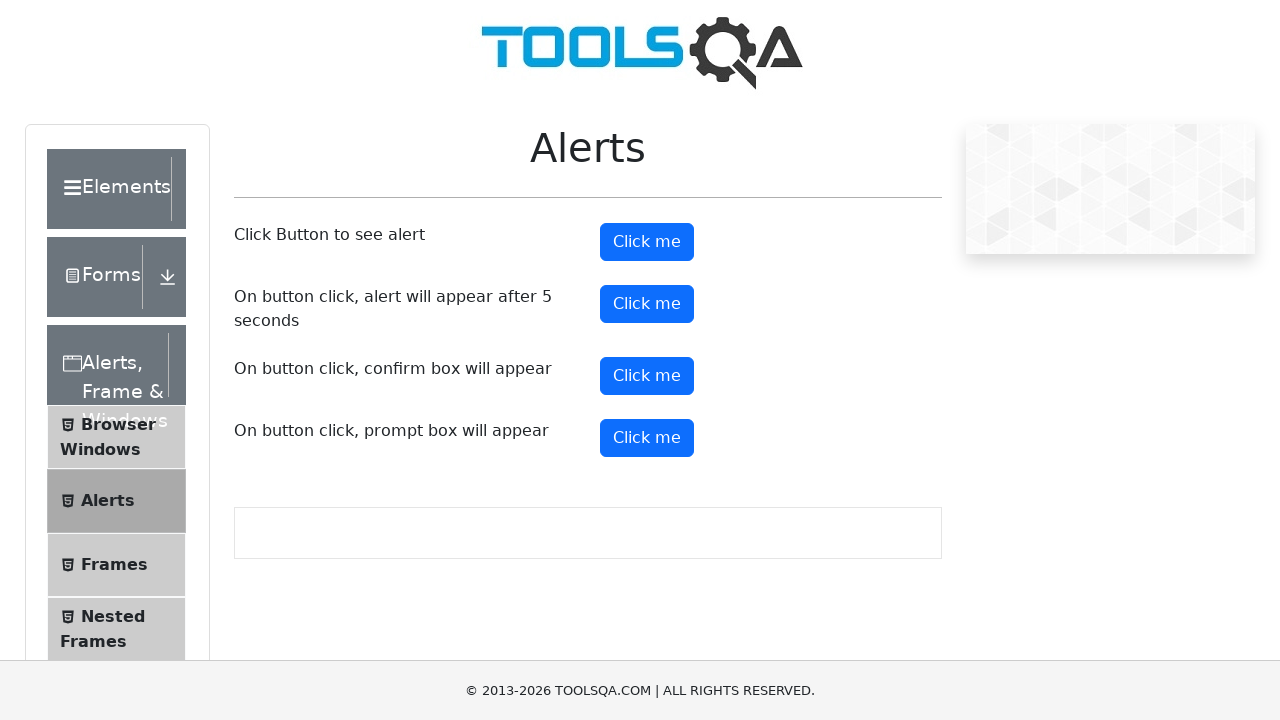

Clicked the timer alert button that triggers alert after 5 seconds at (647, 304) on button#timerAlertButton
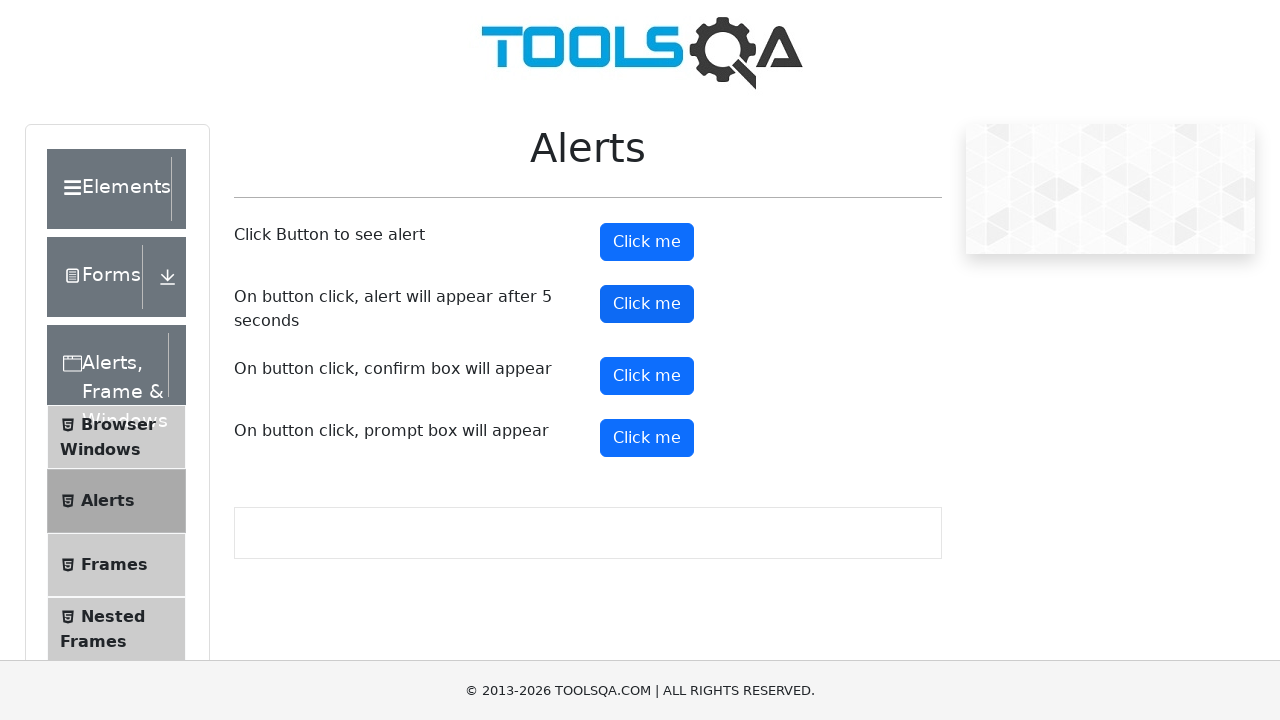

Waited 6 seconds for delayed alert to appear and be accepted
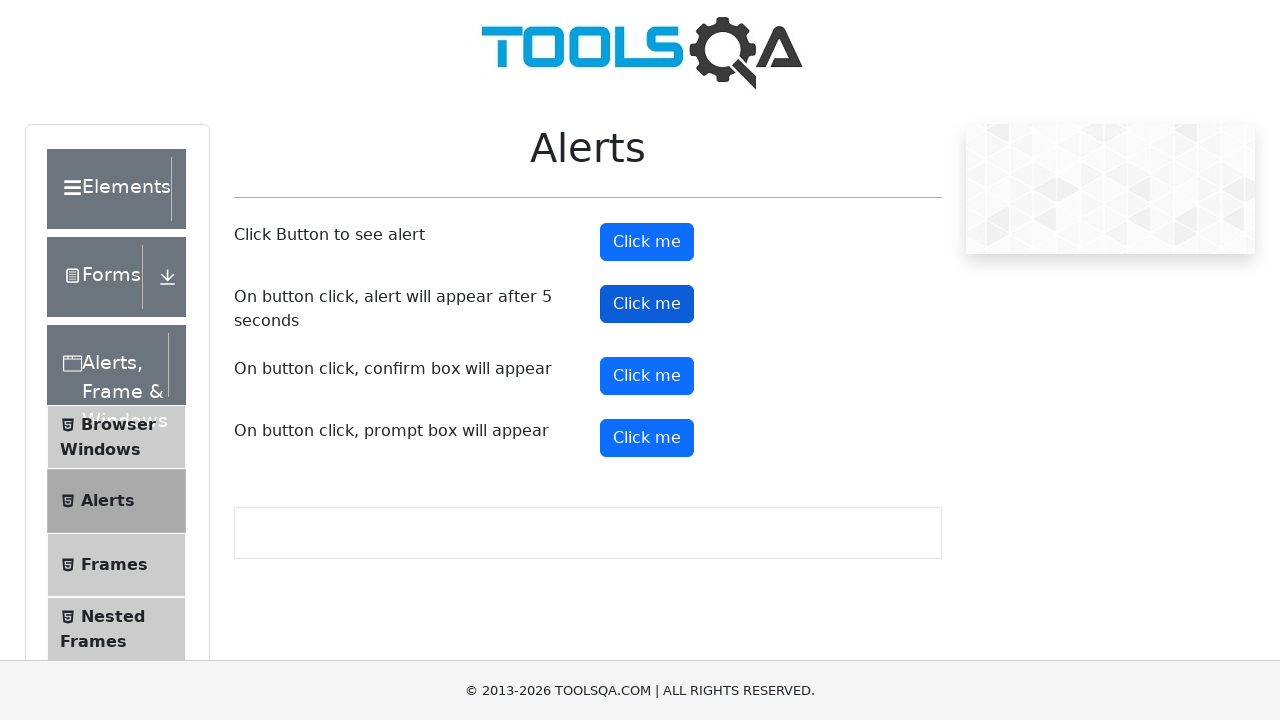

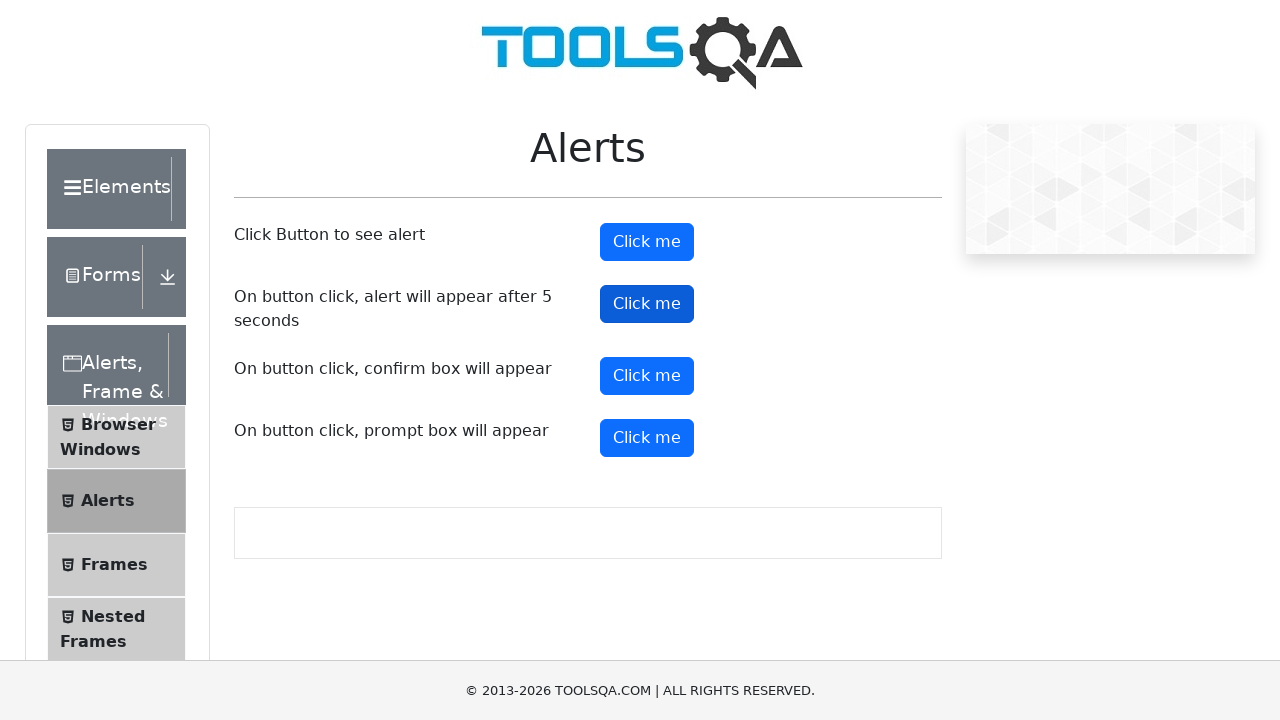